Tests keyboard events by typing text in uppercase using Shift key modifier in a form field

Starting URL: https://awesomeqa.com/practice.html

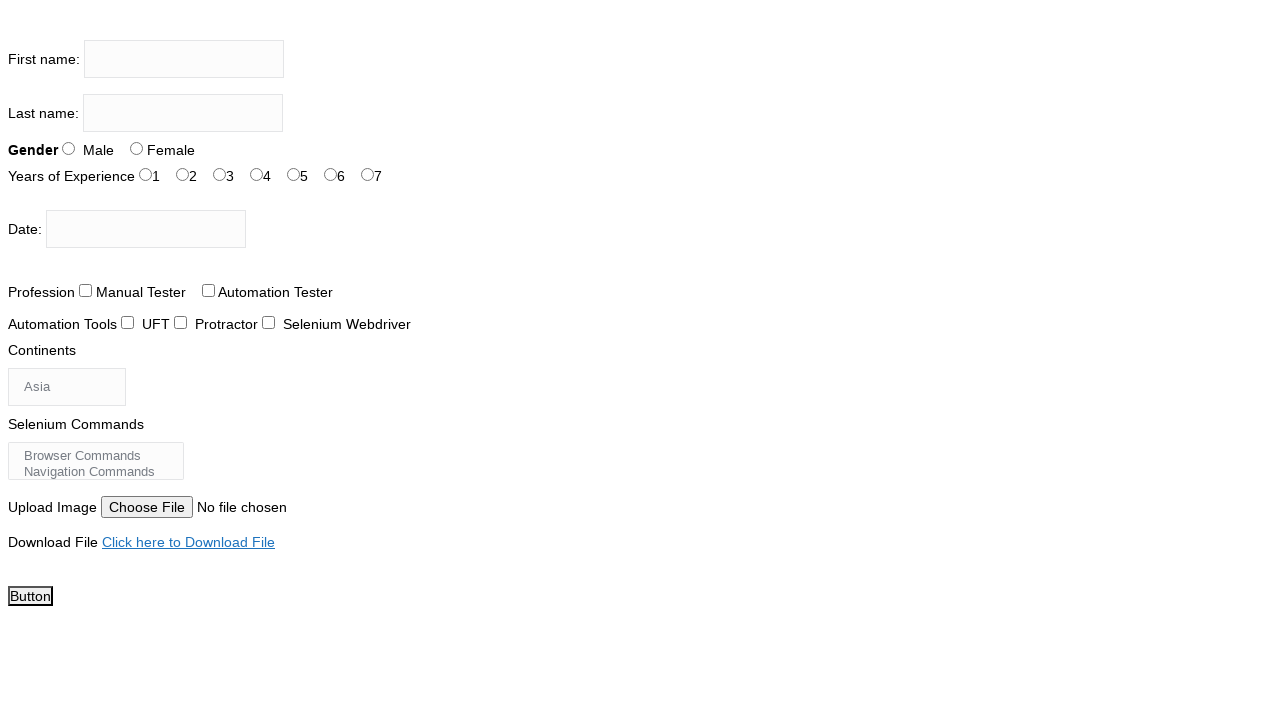

Located the firstname input field
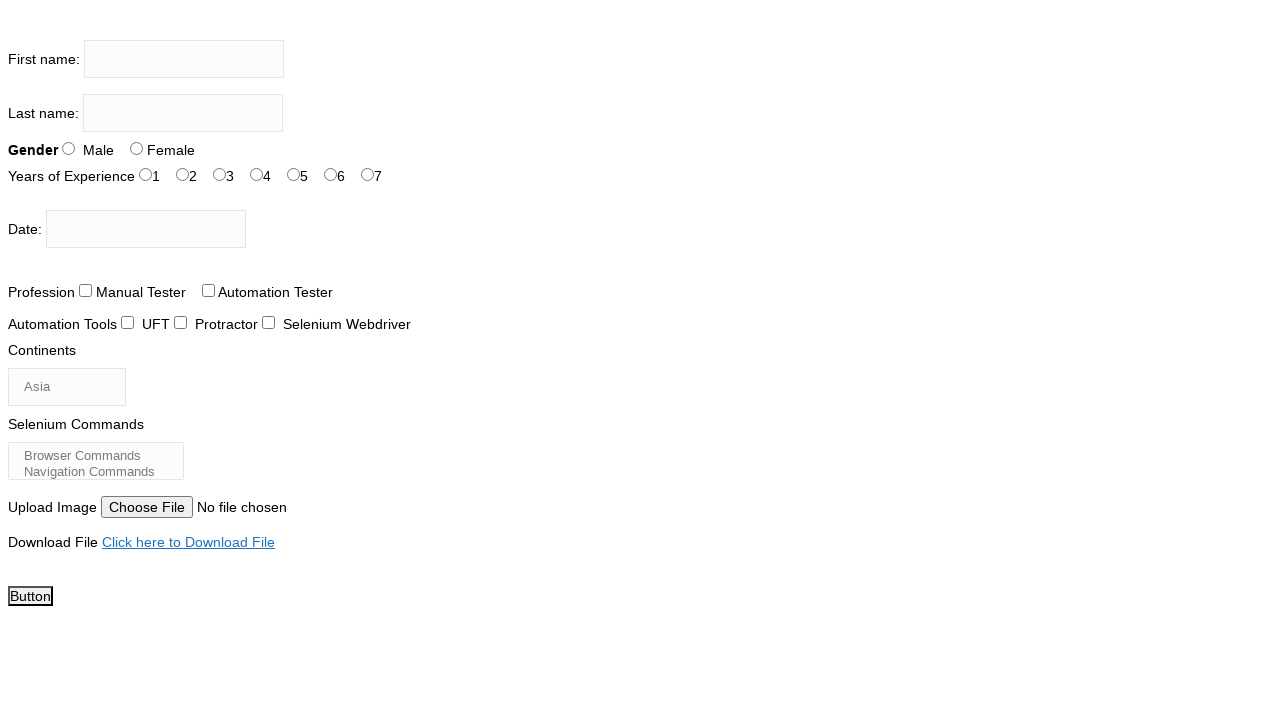

Pressed Shift key down to enable uppercase typing
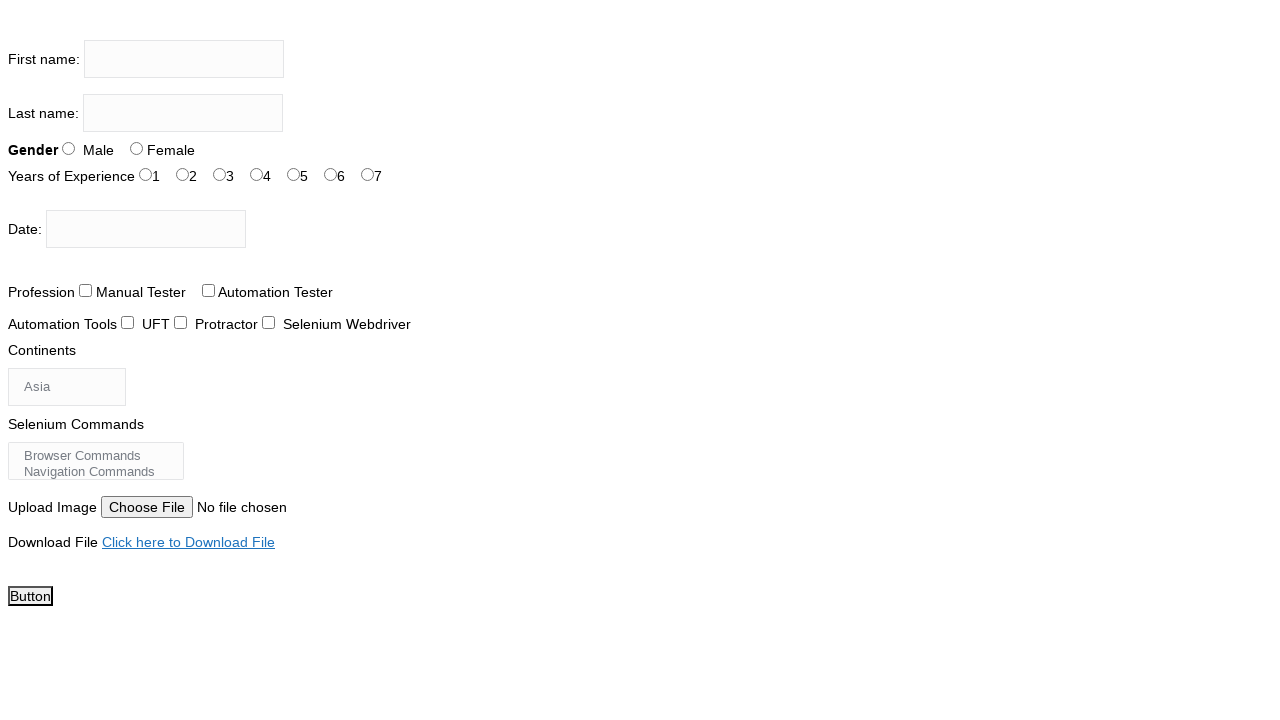

Typed 'the testing academy' in firstname field with Shift key modifier on input[name='firstname']
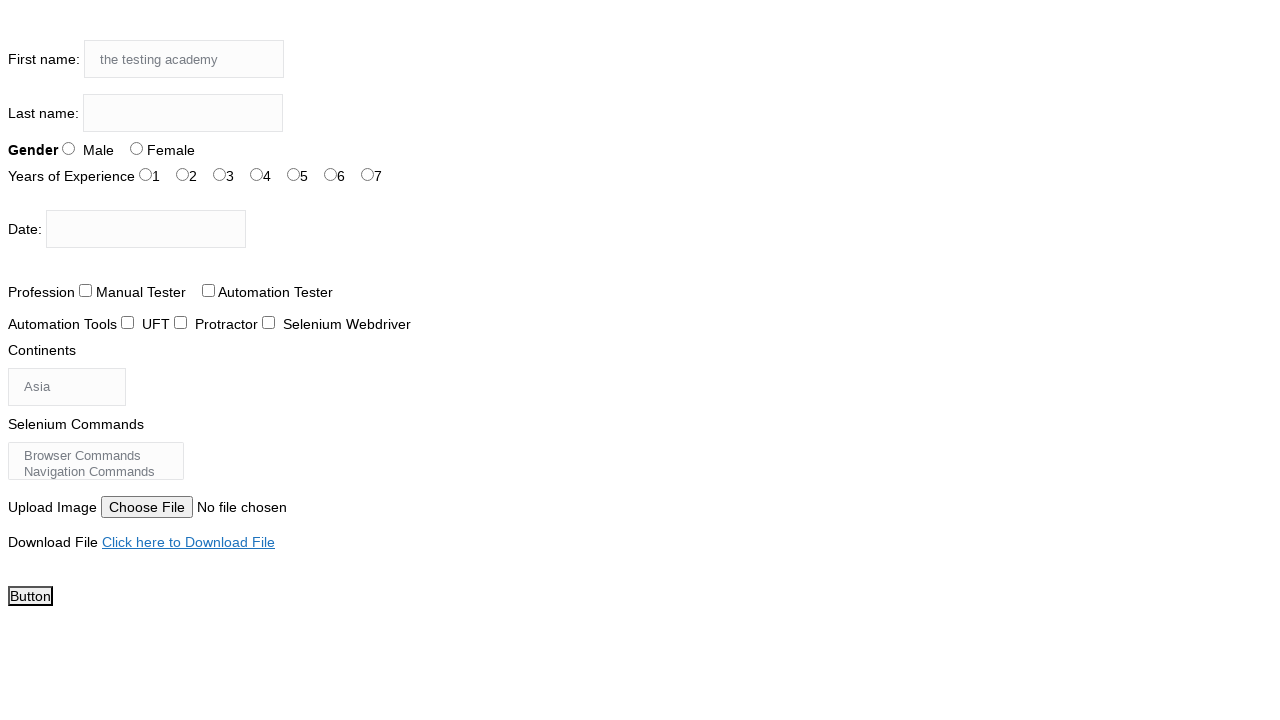

Released Shift key
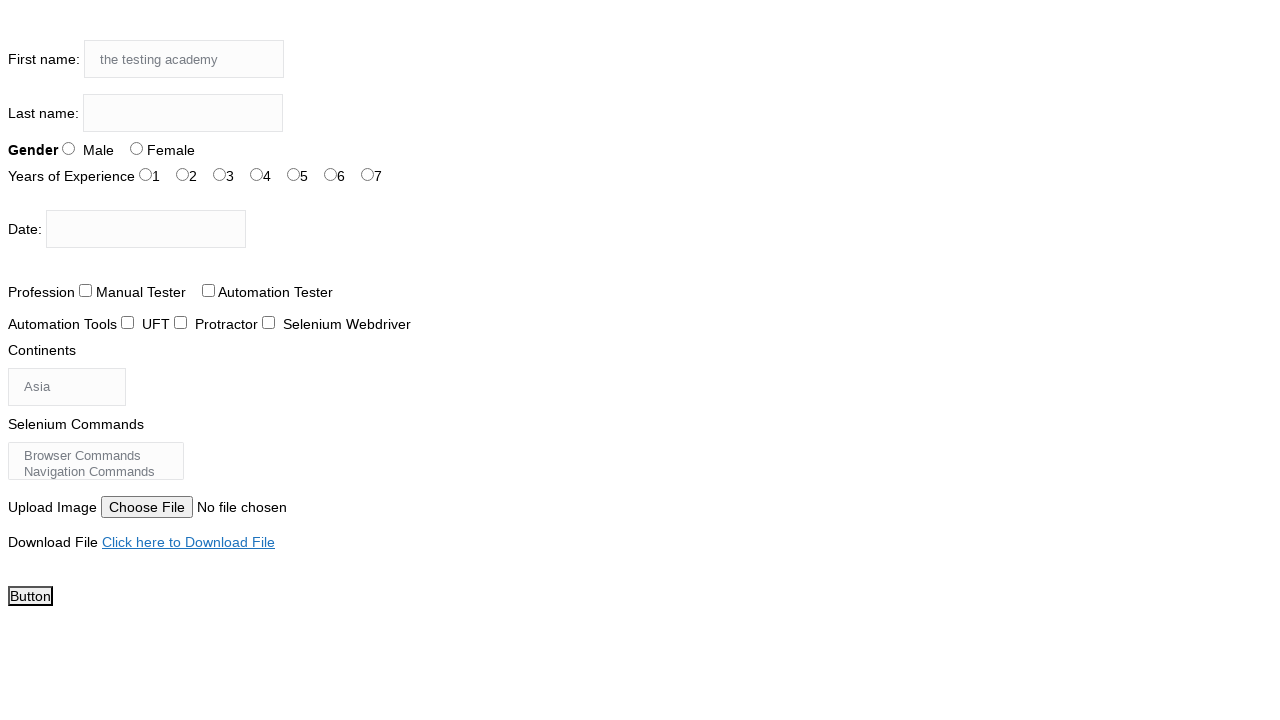

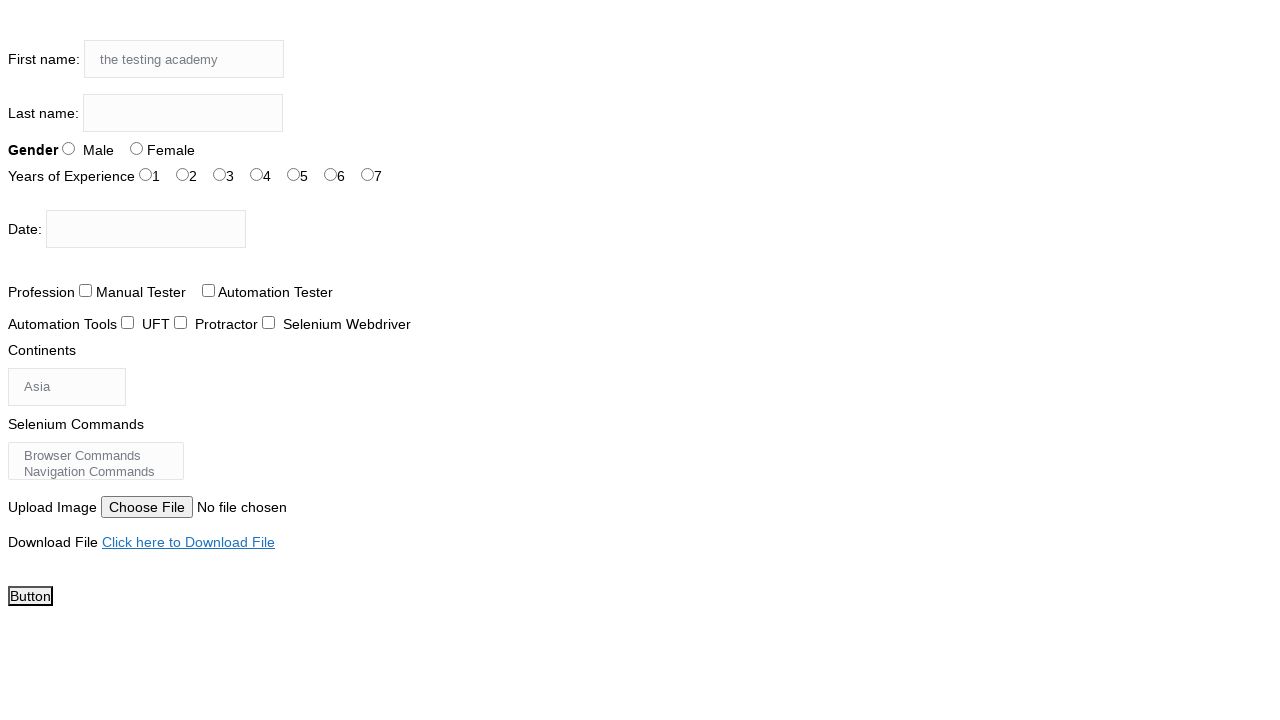